Tests that todo data persists after page reload

Starting URL: https://demo.playwright.dev/todomvc

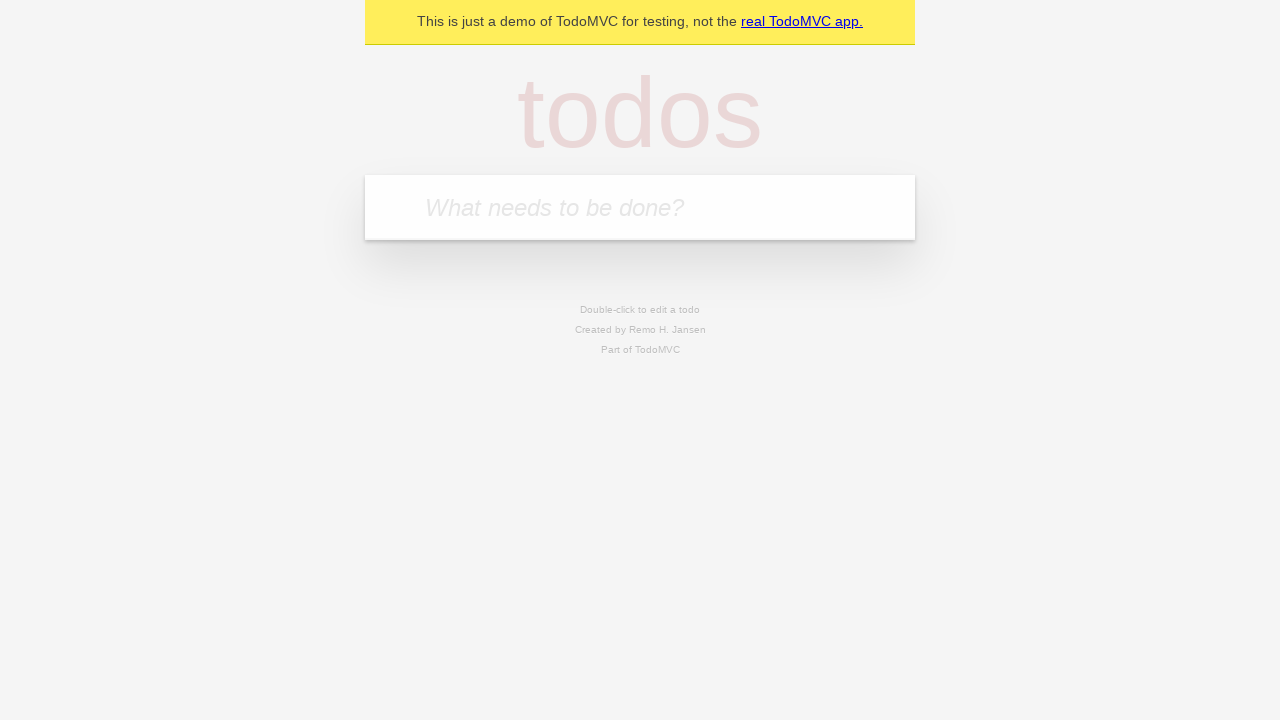

Filled todo input field with 'buy some cheese' on internal:attr=[placeholder="What needs to be done?"i]
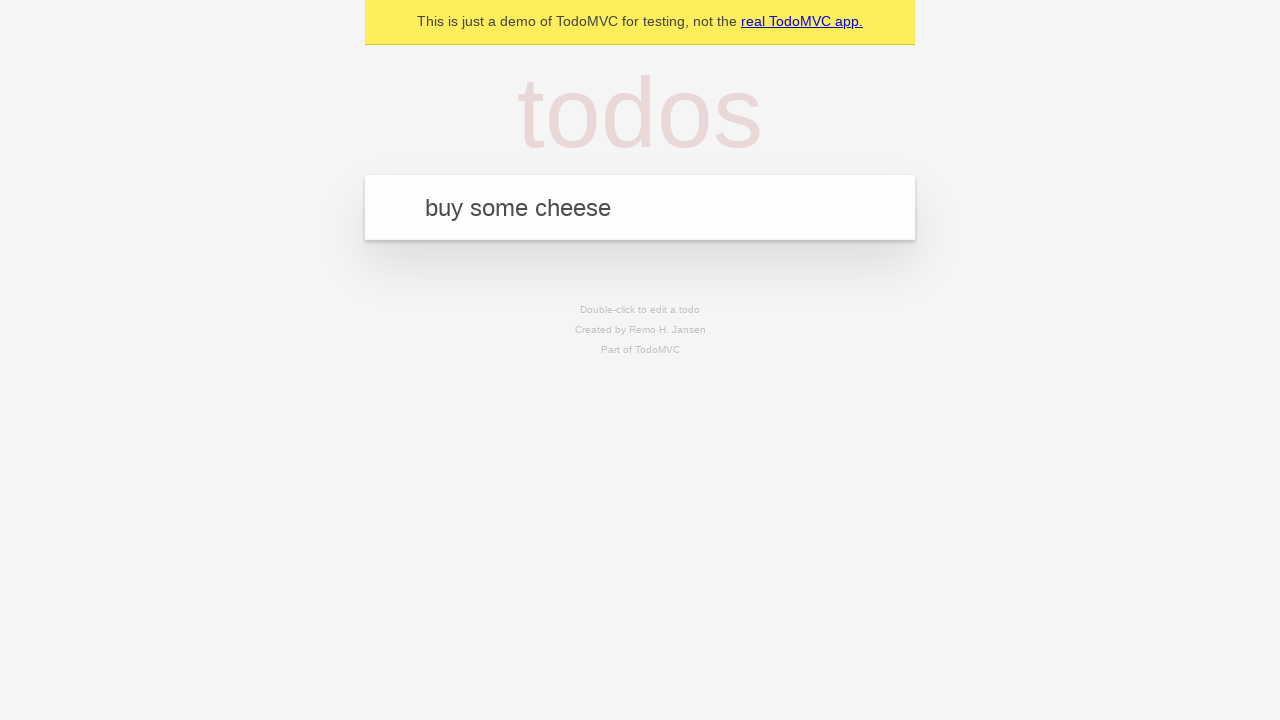

Pressed Enter to create todo item 'buy some cheese' on internal:attr=[placeholder="What needs to be done?"i]
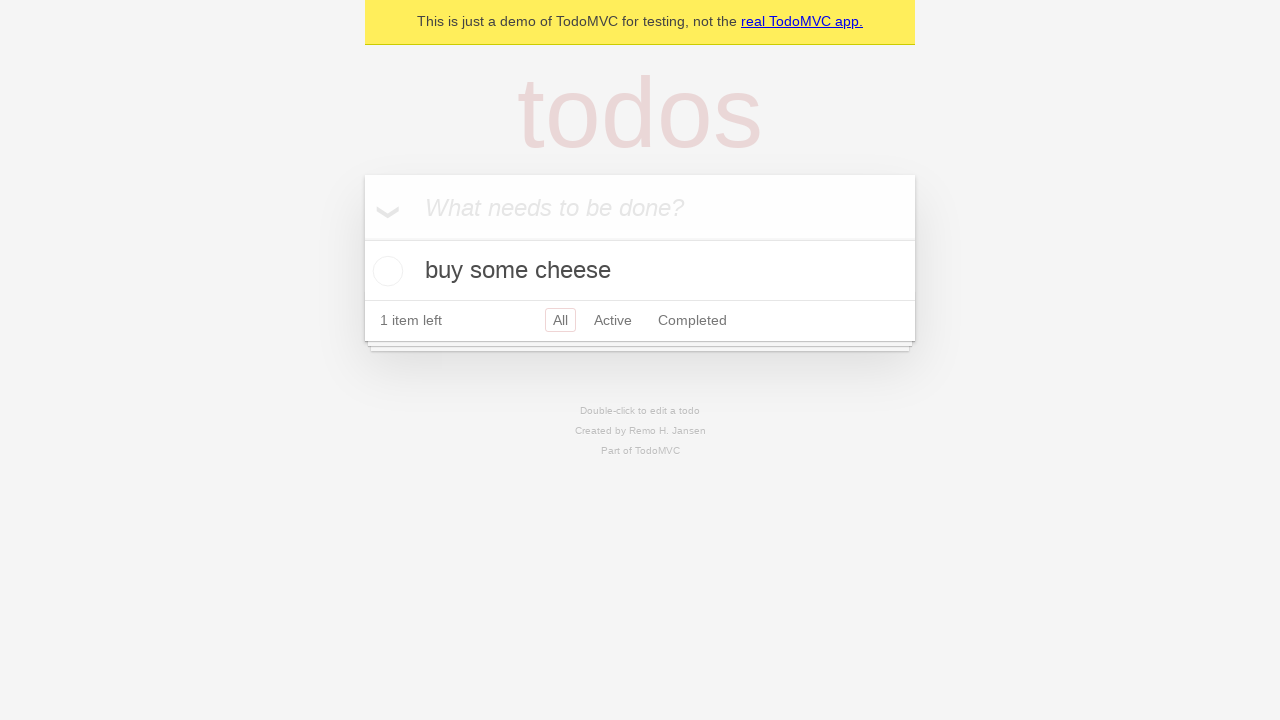

Filled todo input field with 'feed the cat' on internal:attr=[placeholder="What needs to be done?"i]
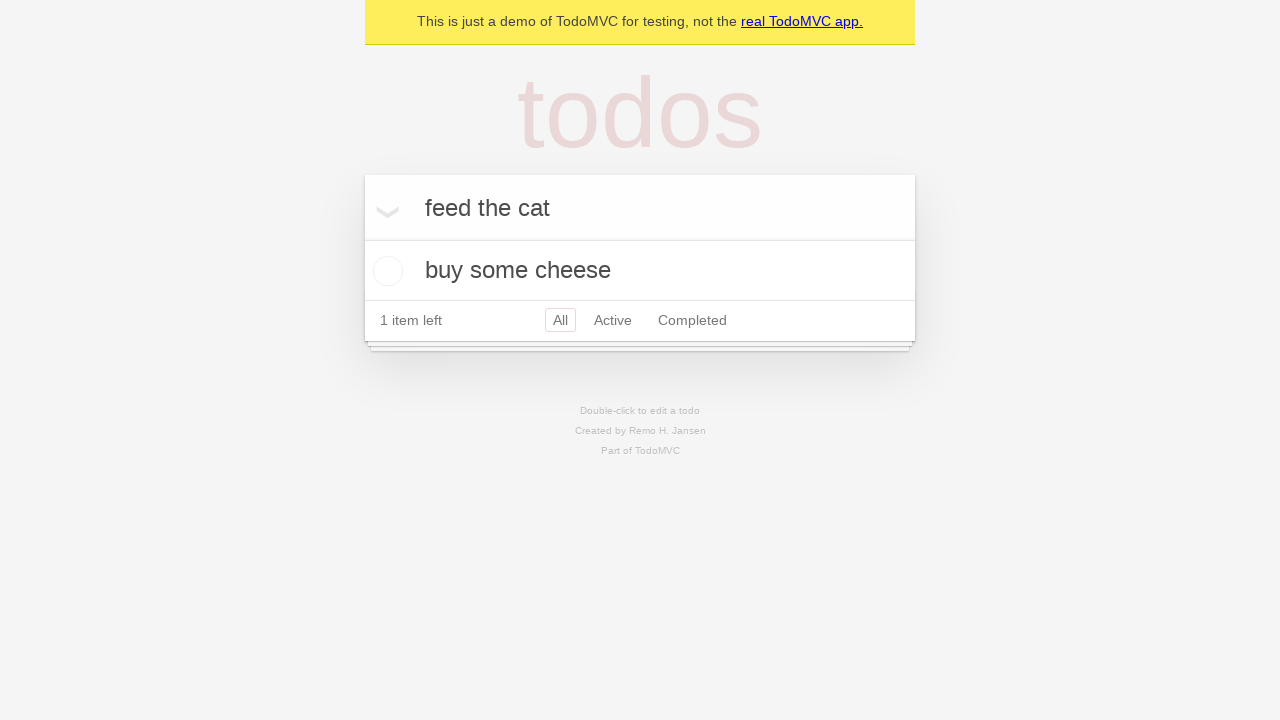

Pressed Enter to create todo item 'feed the cat' on internal:attr=[placeholder="What needs to be done?"i]
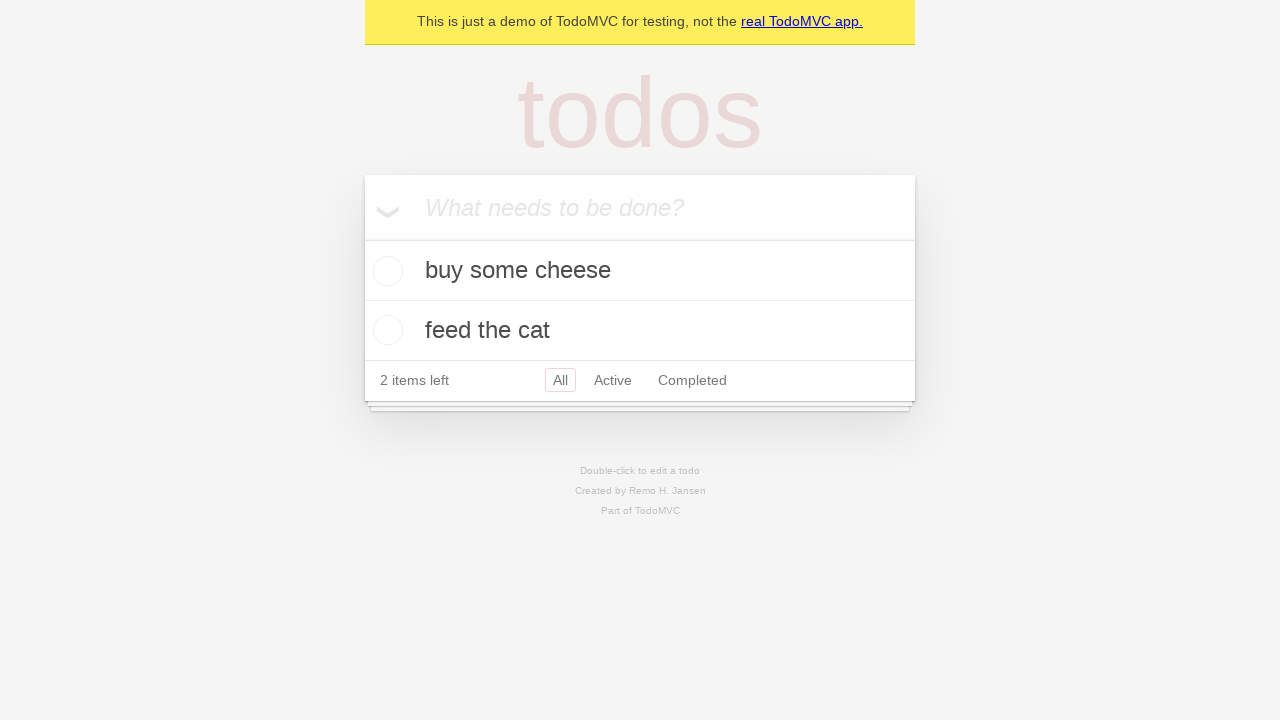

Second todo item loaded on page
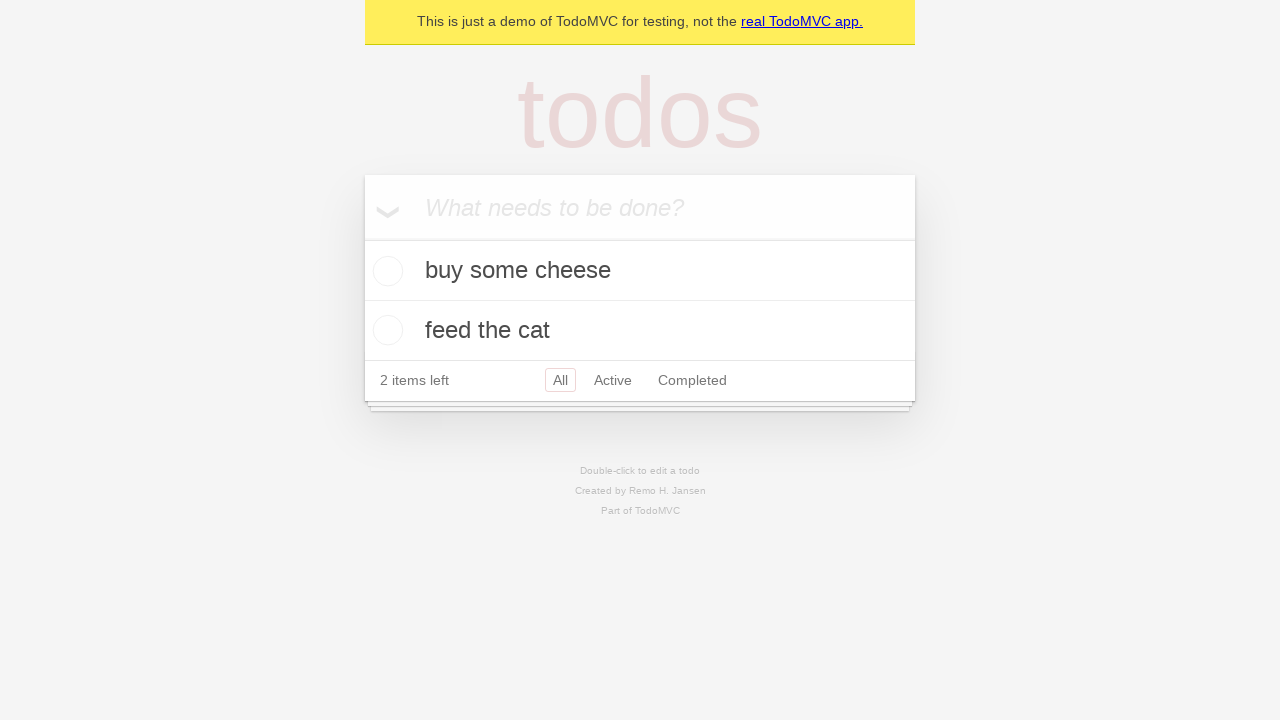

Checked the first todo item as complete at (385, 271) on [data-testid='todo-item'] >> nth=0 >> internal:role=checkbox
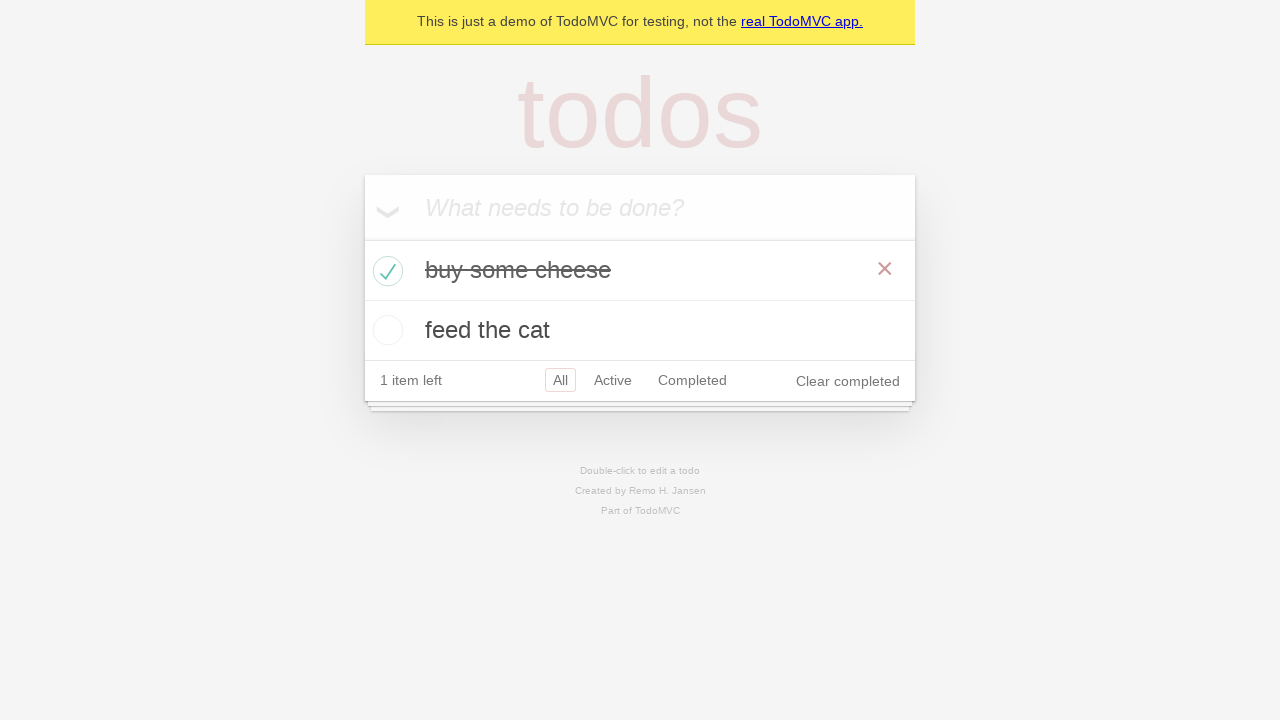

Reloaded the page to test data persistence
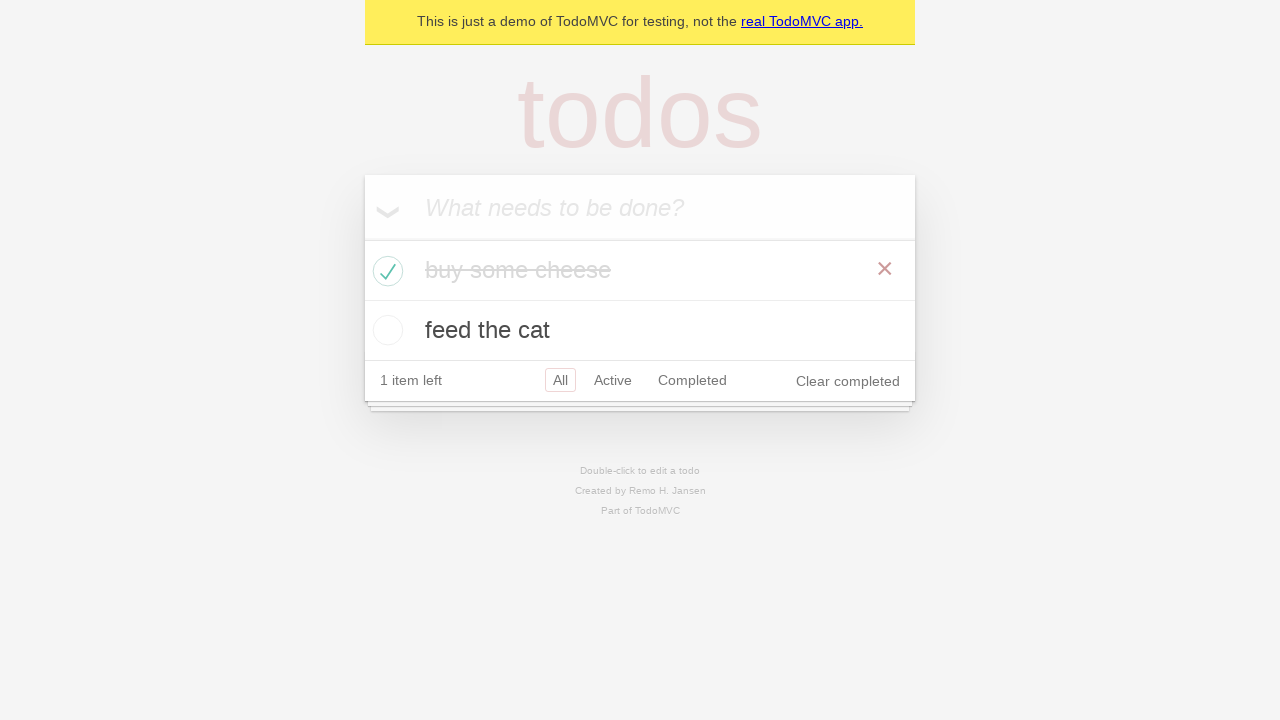

Second todo item loaded after page reload - data persisted
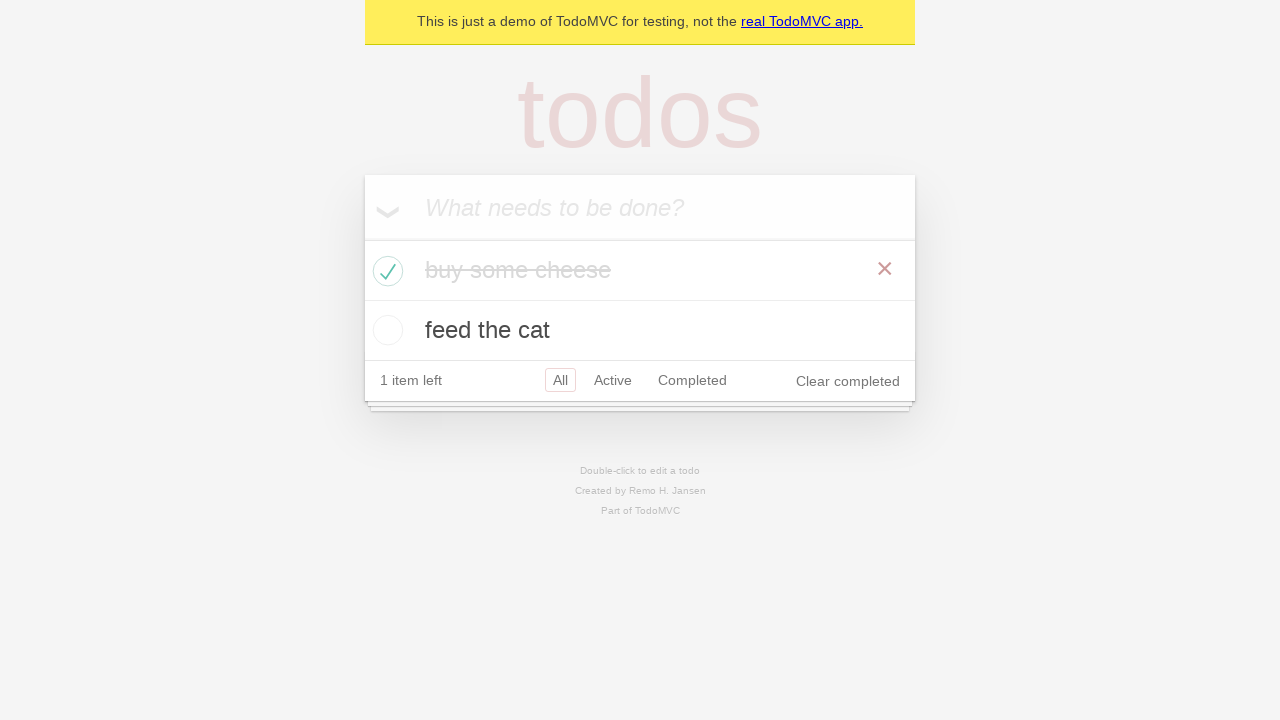

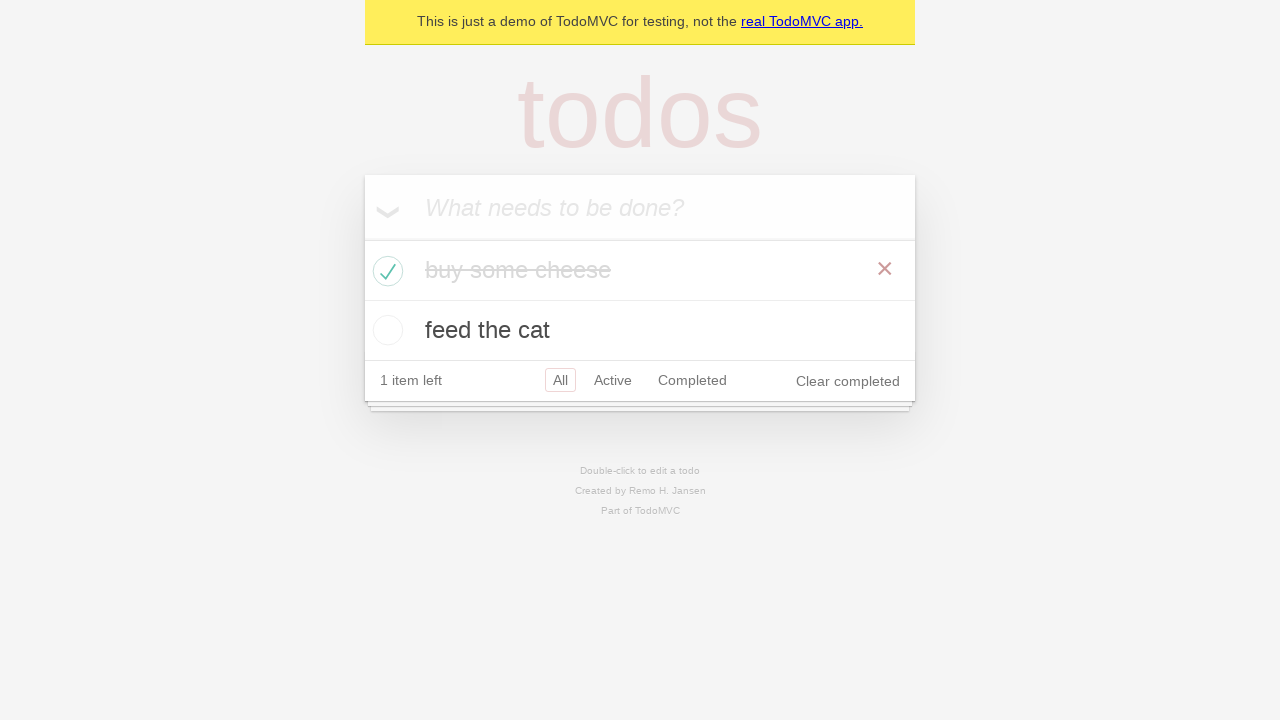